Tests that the currently applied filter is highlighted with the selected class.

Starting URL: https://demo.playwright.dev/todomvc

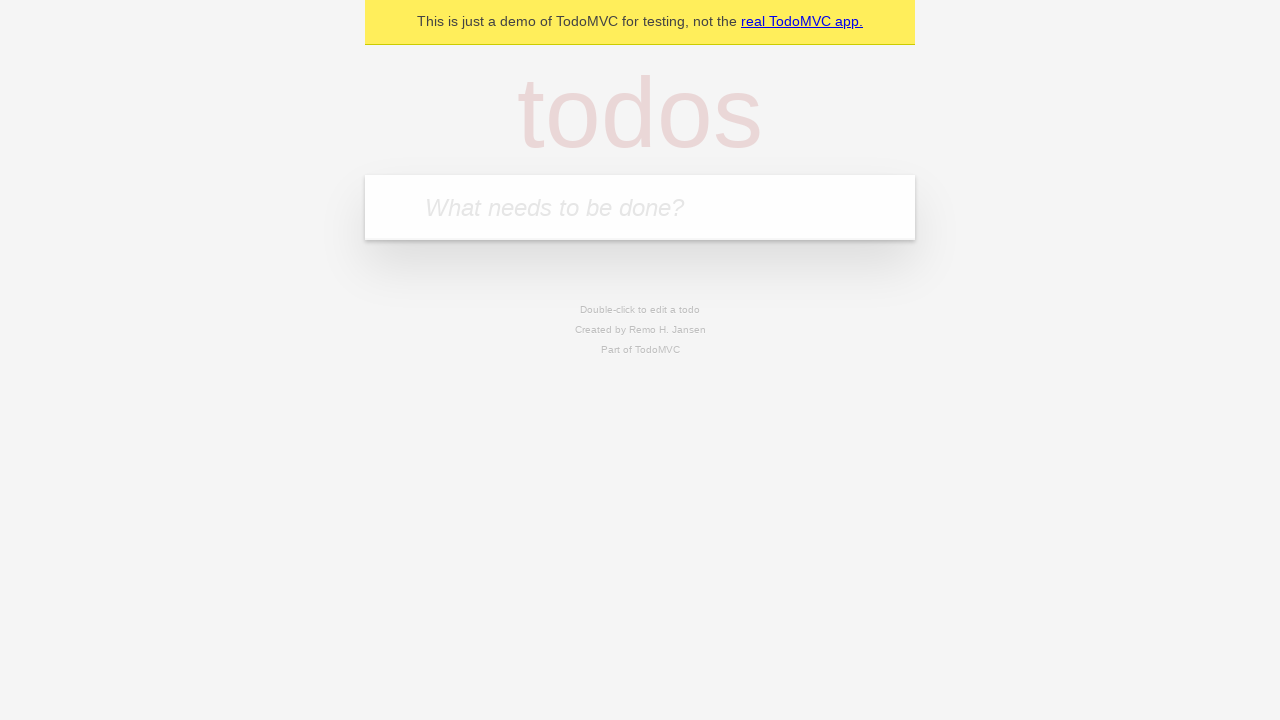

Filled todo input with 'buy some cheese' on internal:attr=[placeholder="What needs to be done?"i]
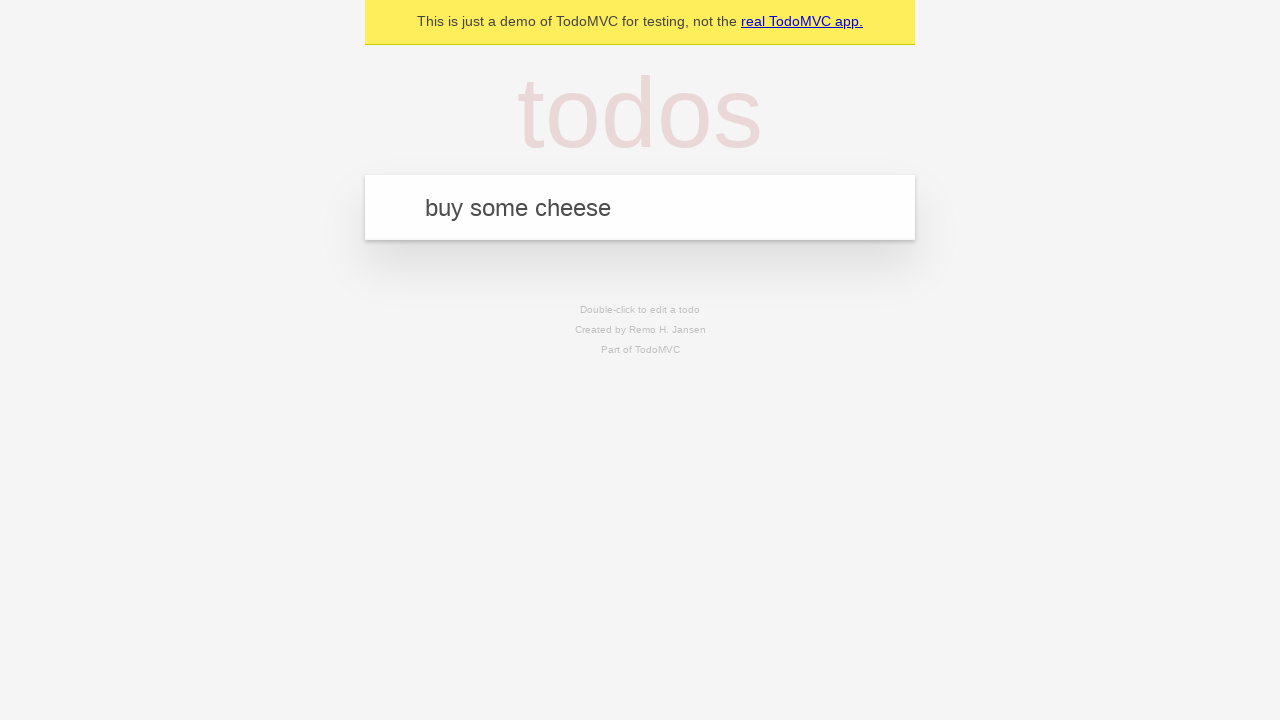

Pressed Enter to add first todo on internal:attr=[placeholder="What needs to be done?"i]
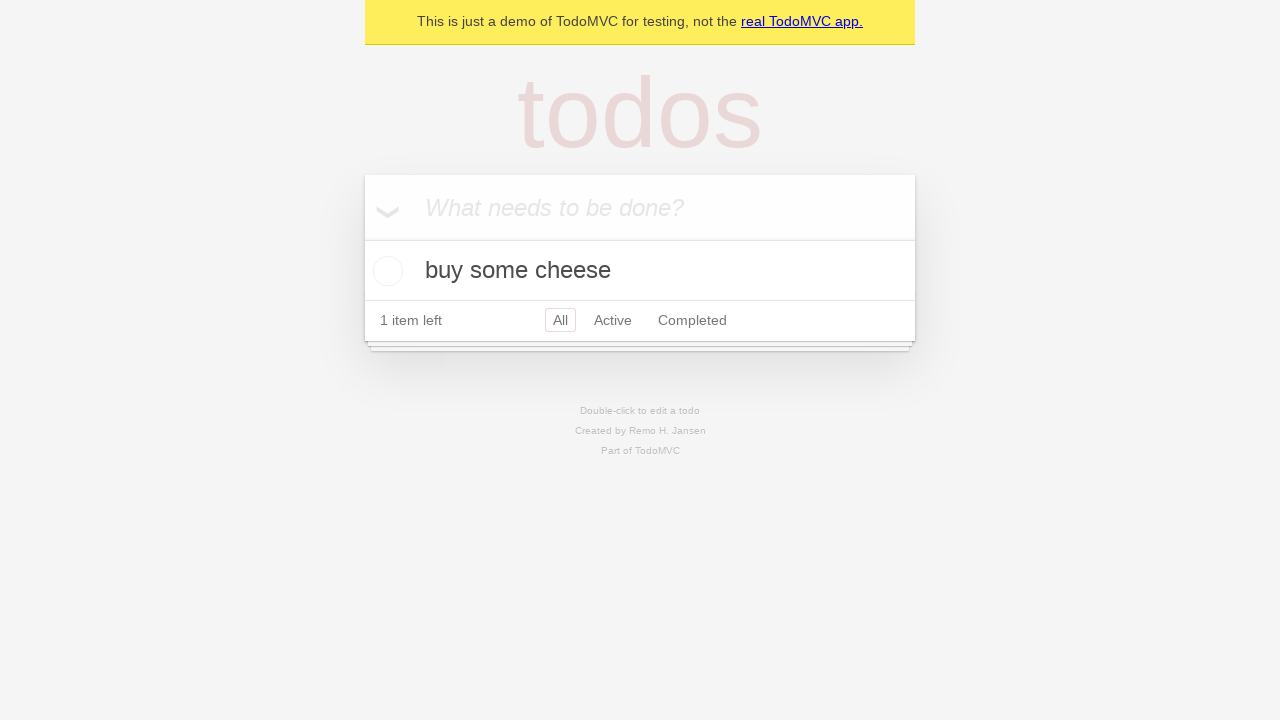

Filled todo input with 'feed the cat' on internal:attr=[placeholder="What needs to be done?"i]
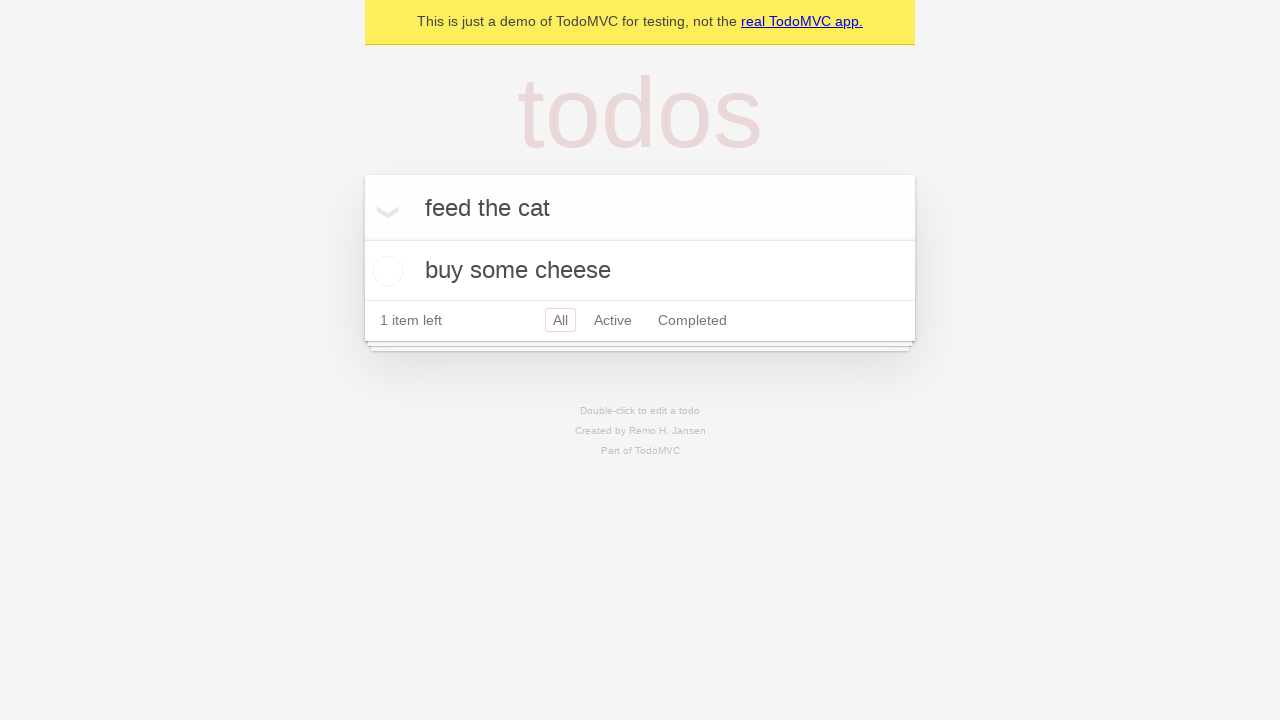

Pressed Enter to add second todo on internal:attr=[placeholder="What needs to be done?"i]
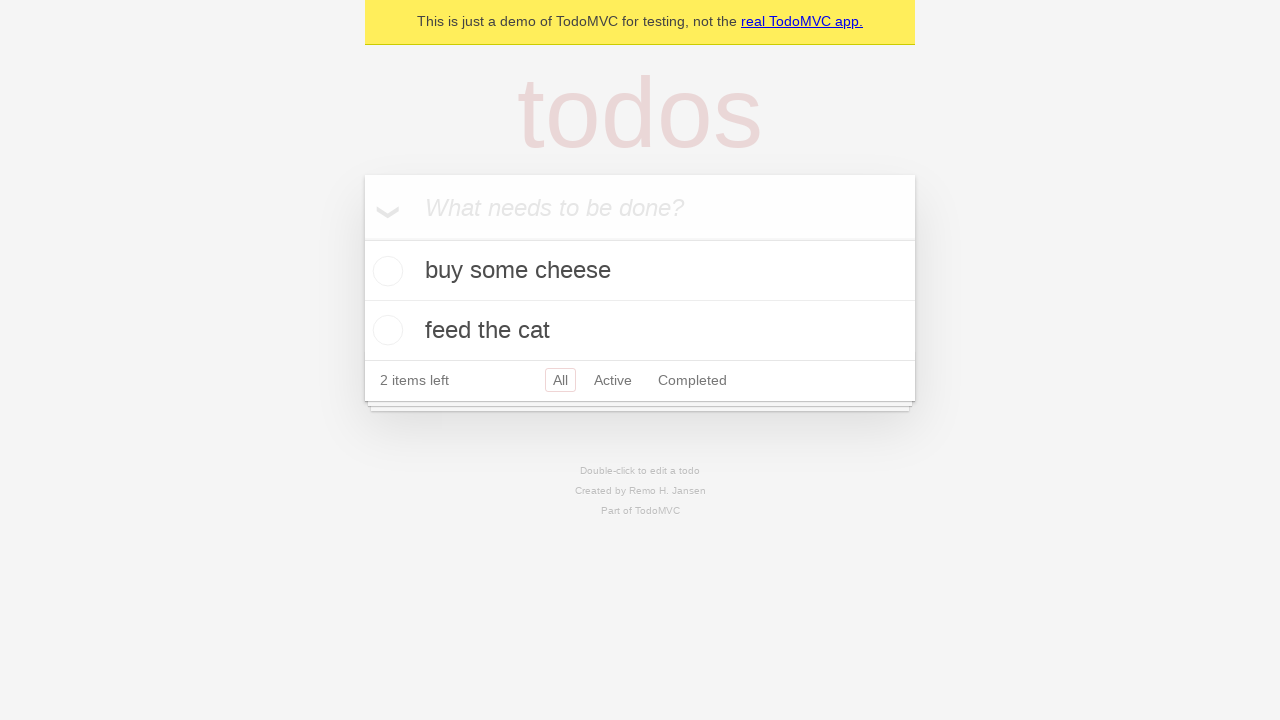

Filled todo input with 'book a doctors appointment' on internal:attr=[placeholder="What needs to be done?"i]
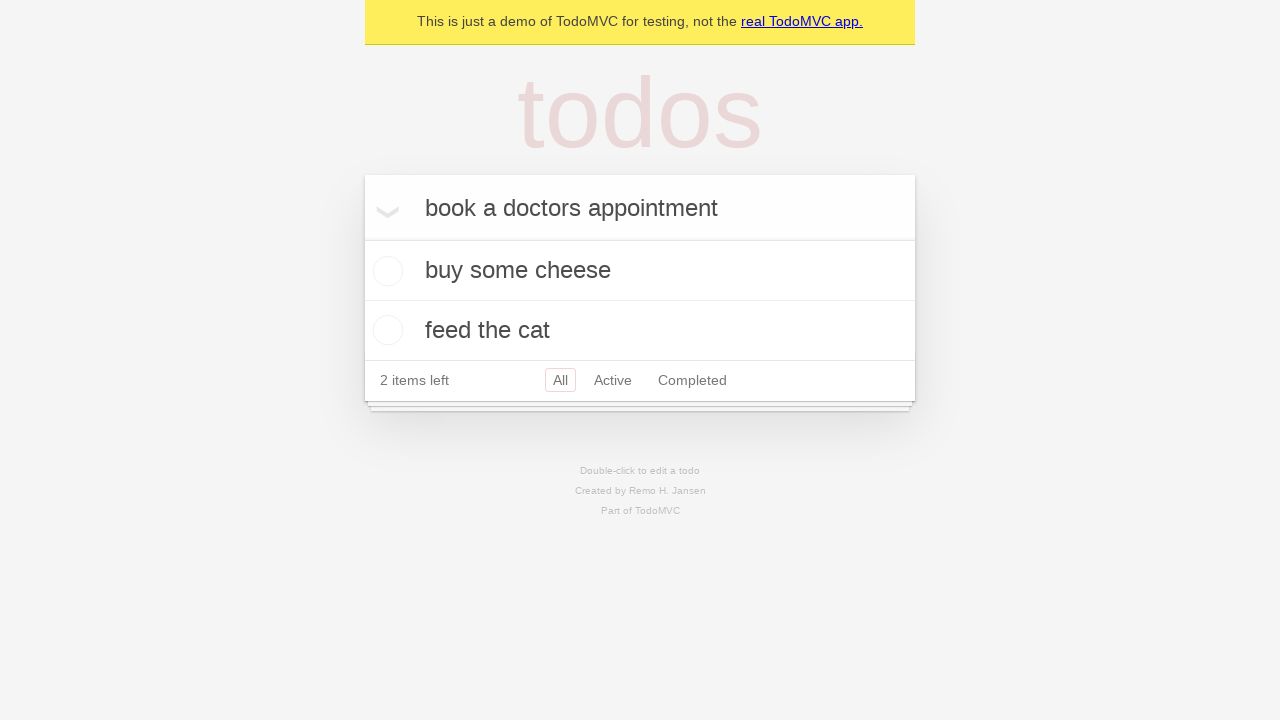

Pressed Enter to add third todo on internal:attr=[placeholder="What needs to be done?"i]
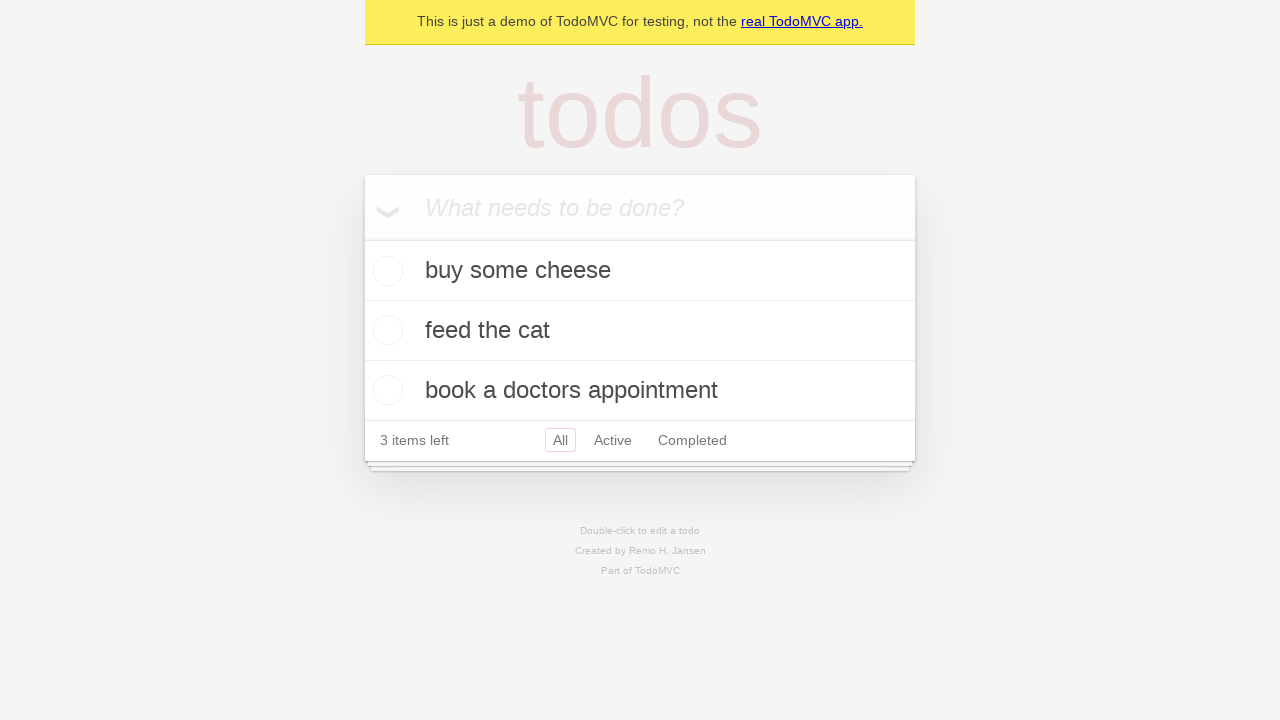

Clicked Active filter link at (613, 440) on internal:role=link[name="Active"i]
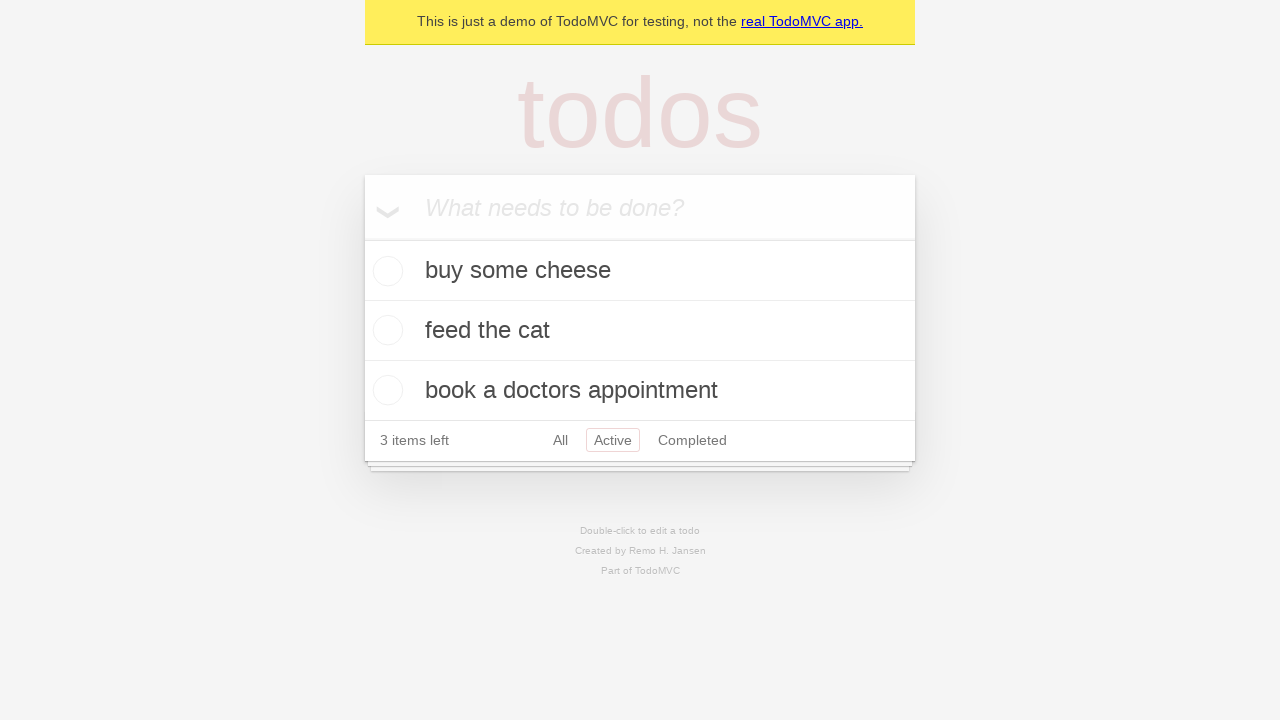

Clicked Completed filter link to verify it is highlighted as selected at (692, 440) on internal:role=link[name="Completed"i]
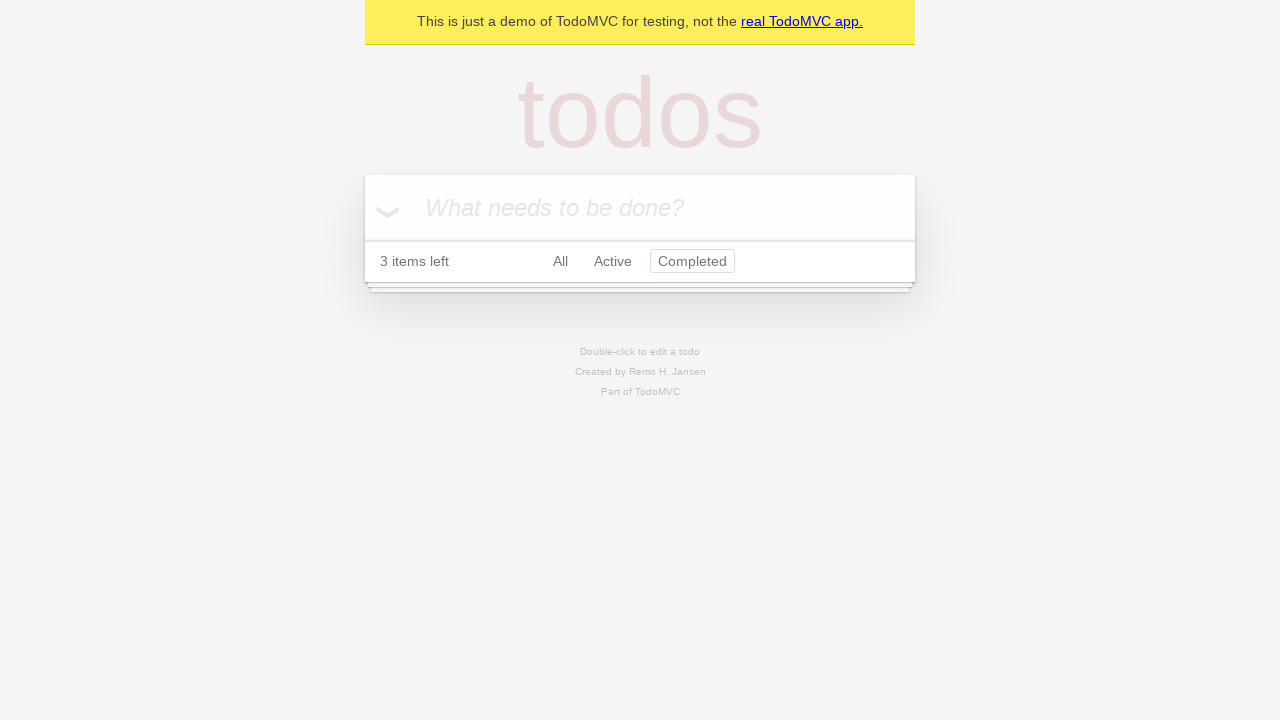

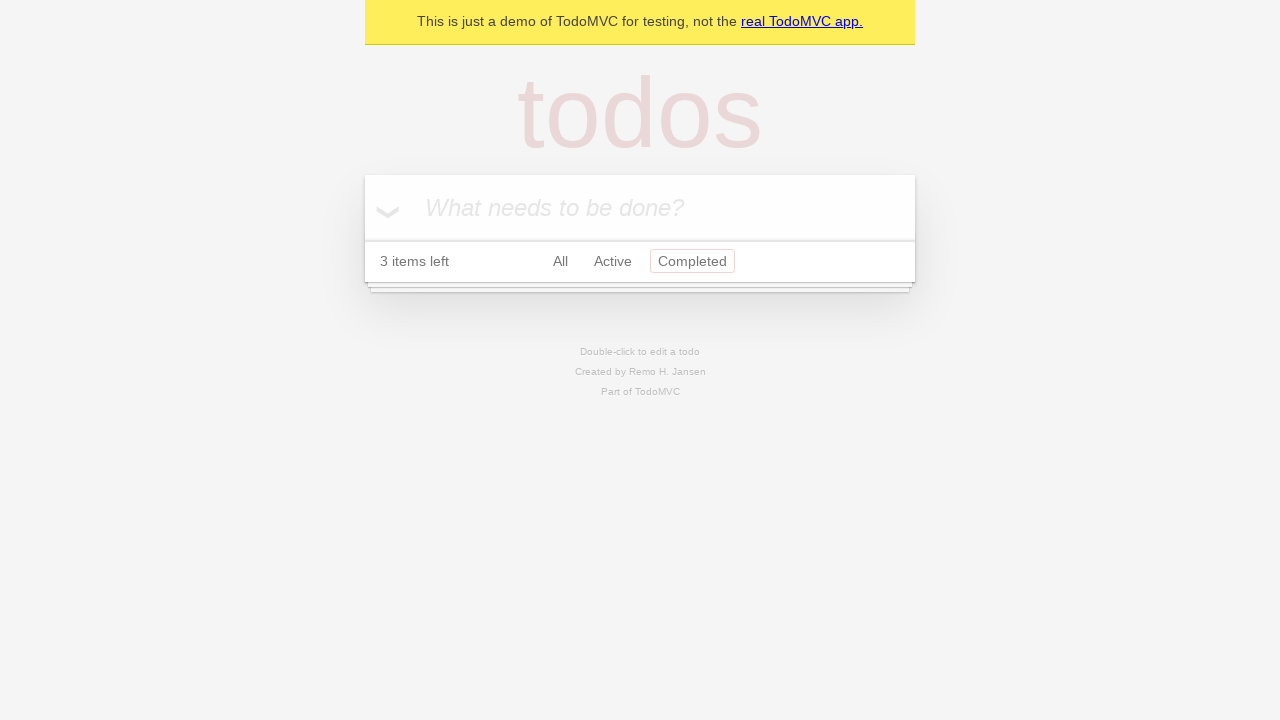